Verifies that the YouTube homepage loads correctly by checking the page title

Starting URL: https://youtube.com

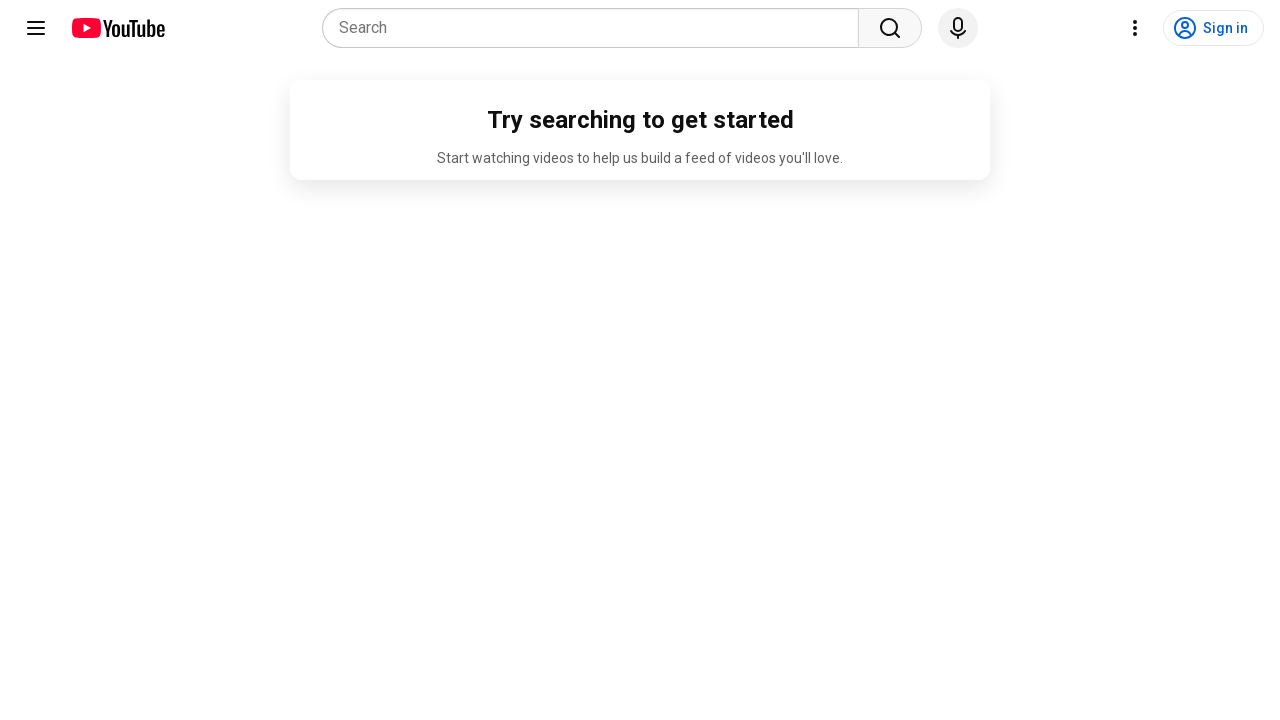

Navigated to YouTube homepage
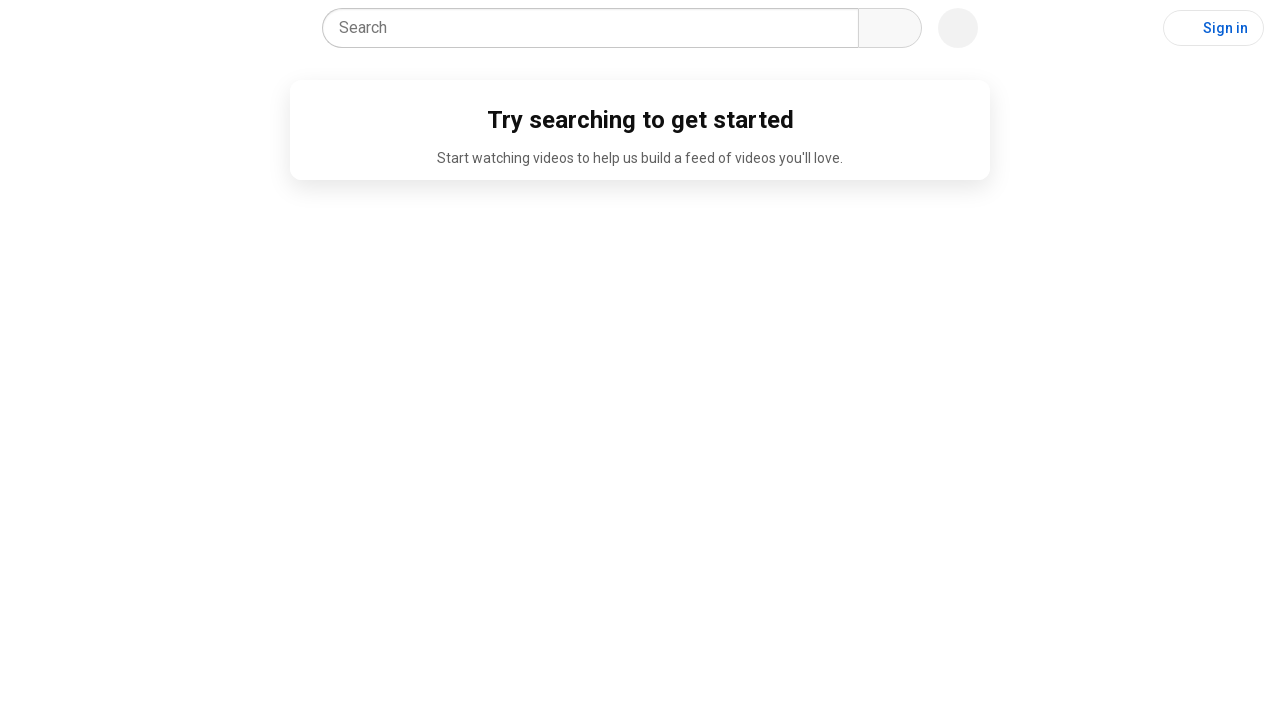

Verified that page title is 'YouTube'
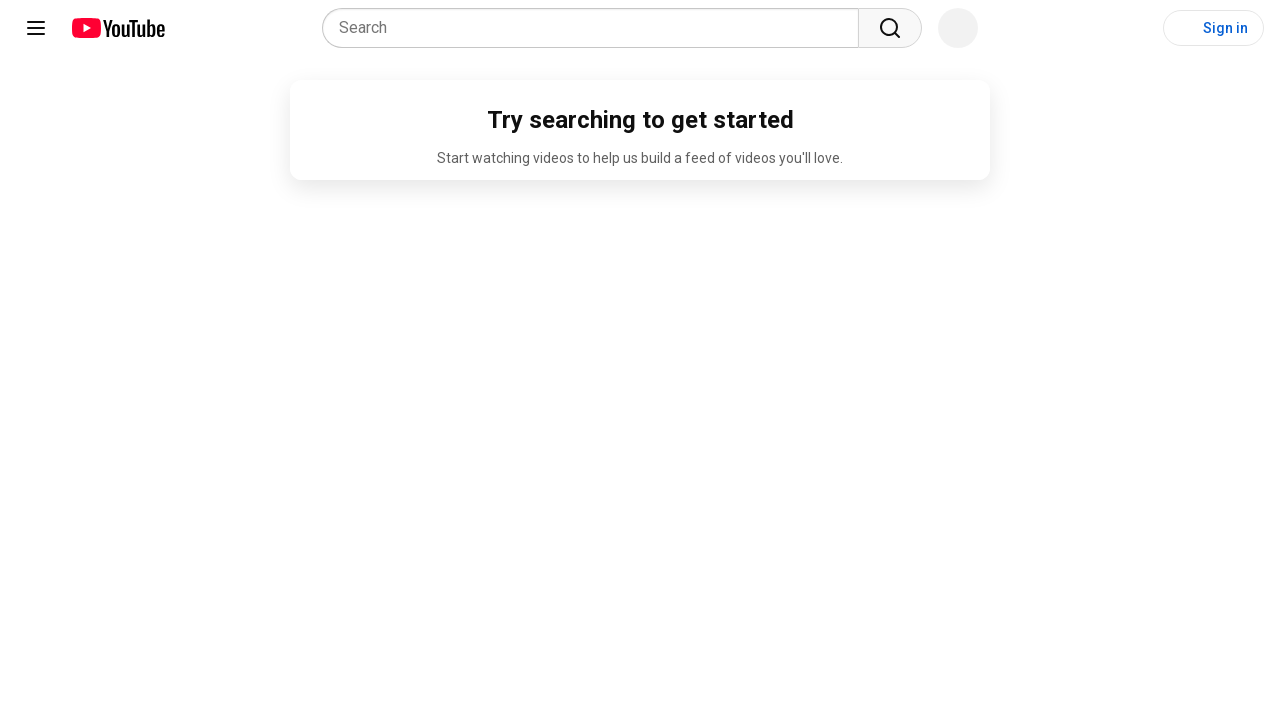

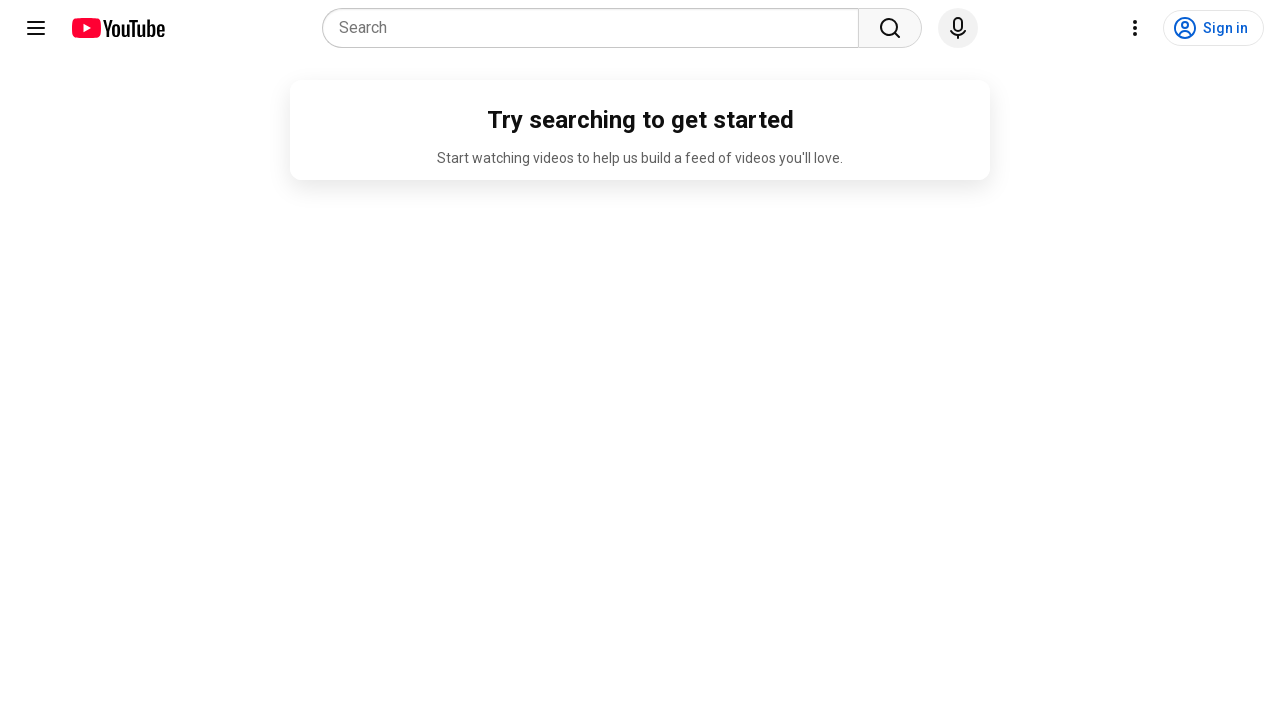